Navigates to Google account signup page and clicks the Help link to access help documentation

Starting URL: https://accounts.google.com/signup

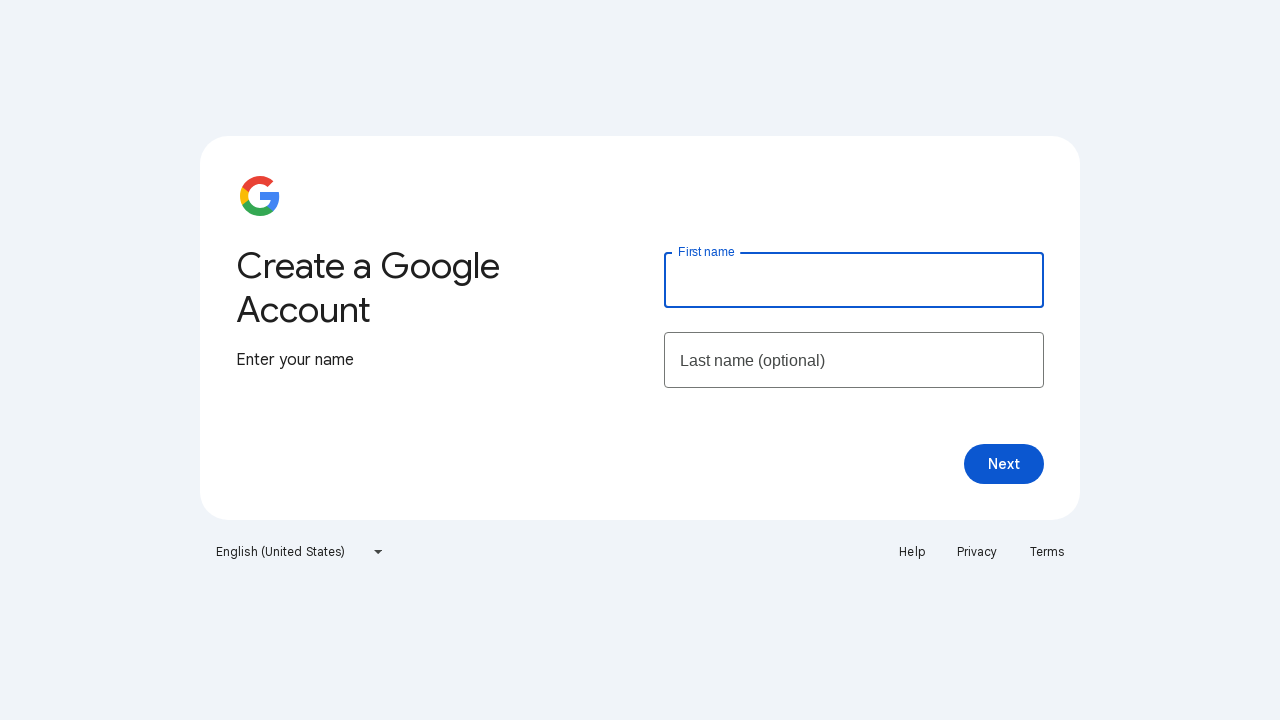

Navigated to Google account signup page
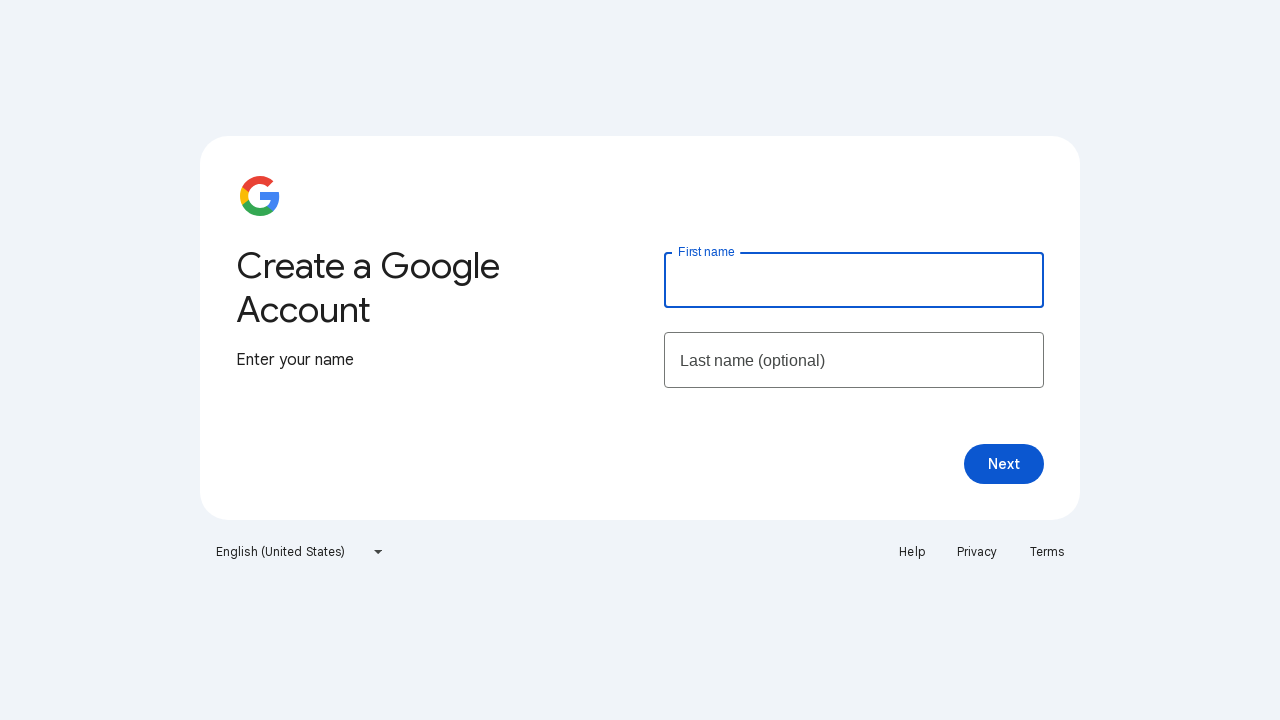

Clicked the Help link to access help documentation at (912, 552) on text=Help
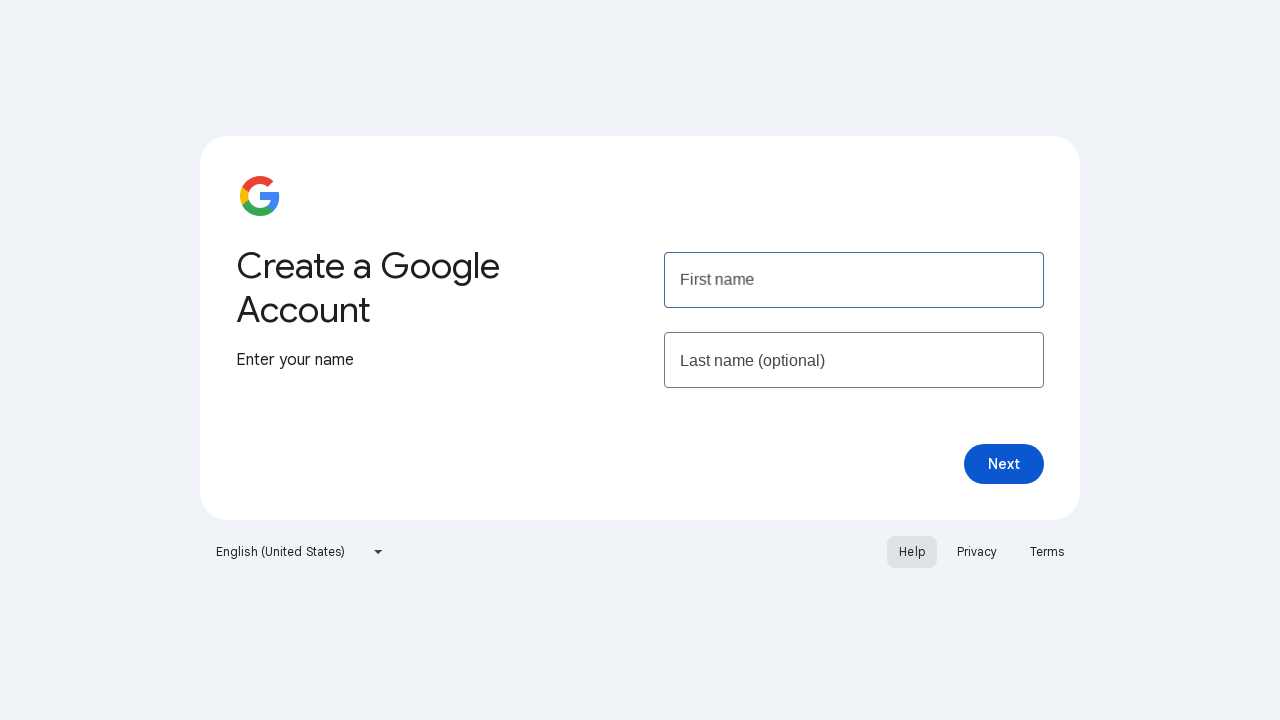

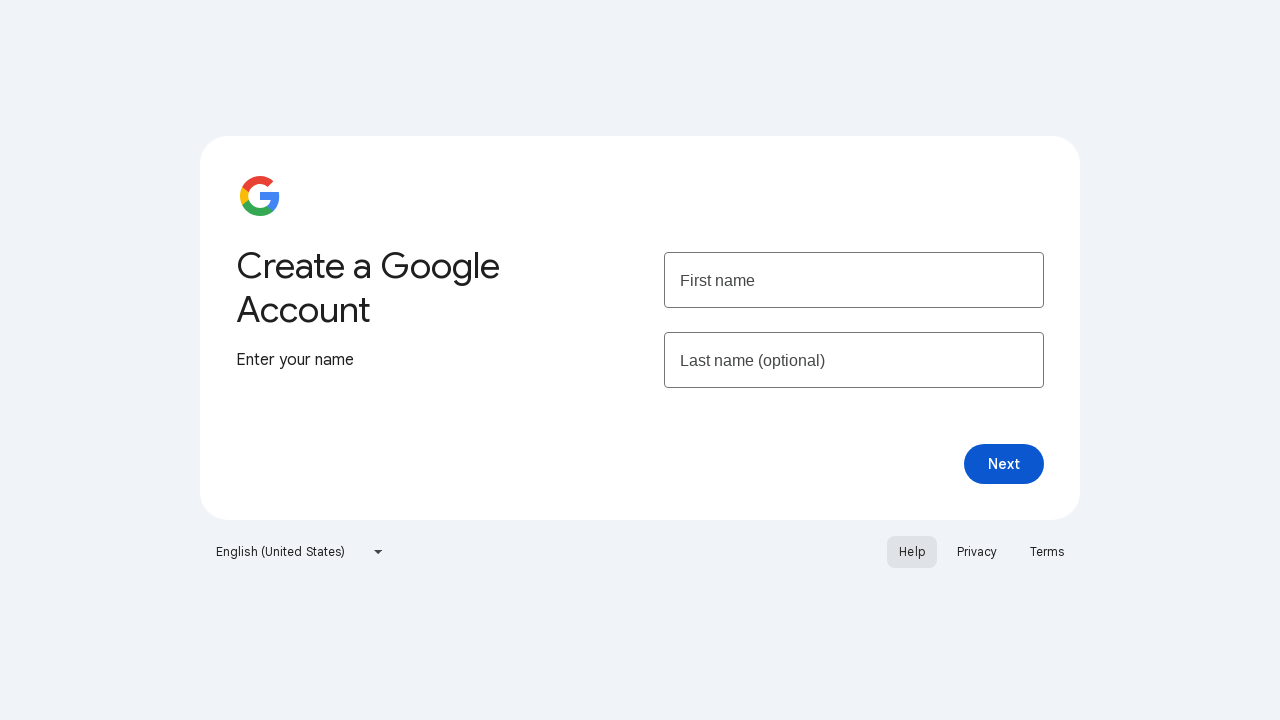